Tests the age form validation by submitting without entering an age and verifying the error message

Starting URL: https://acctabootcamp.github.io/site/examples/age

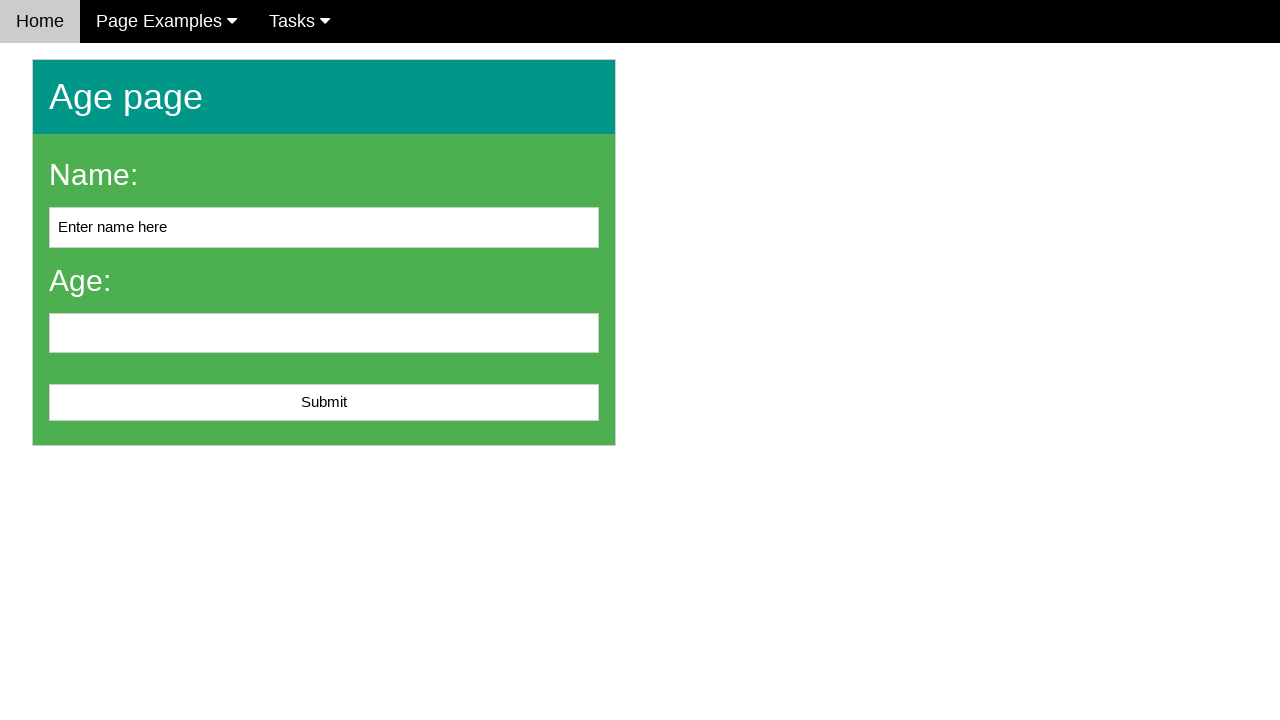

Cleared the name input field on #name
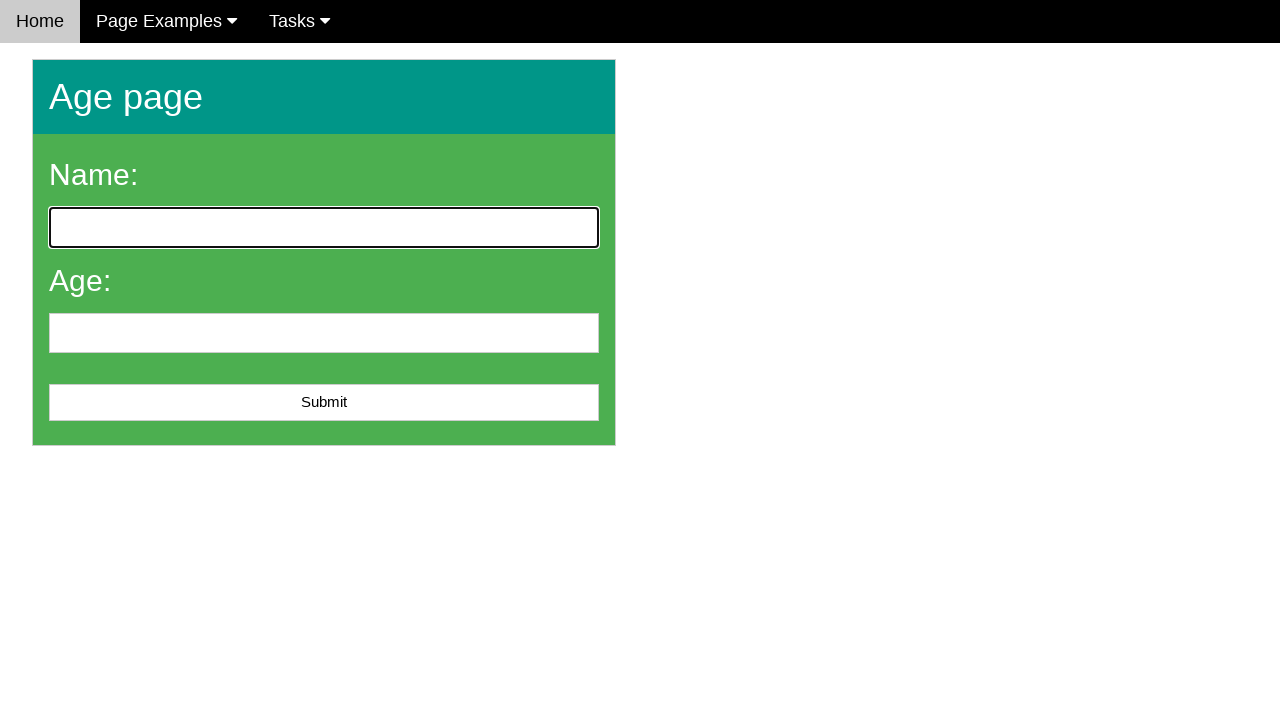

Filled name field with 'Jane Doe' on #name
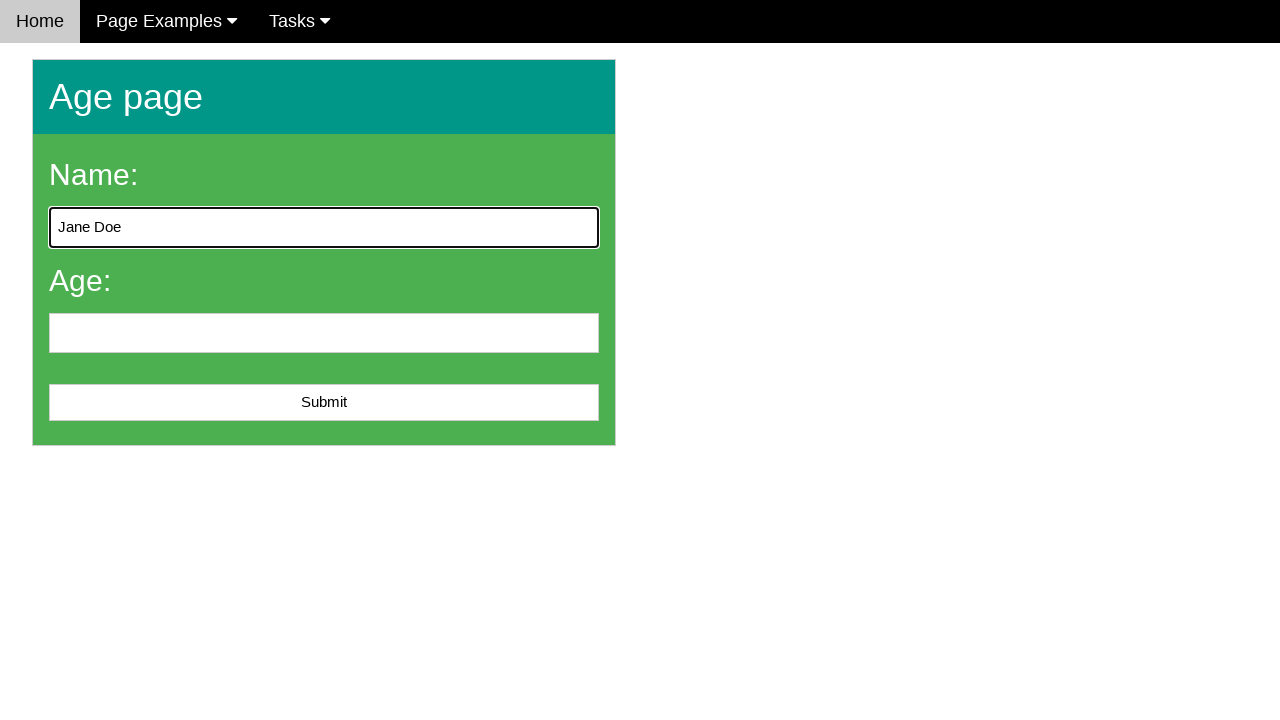

Clicked submit button without entering age at (324, 403) on #submit
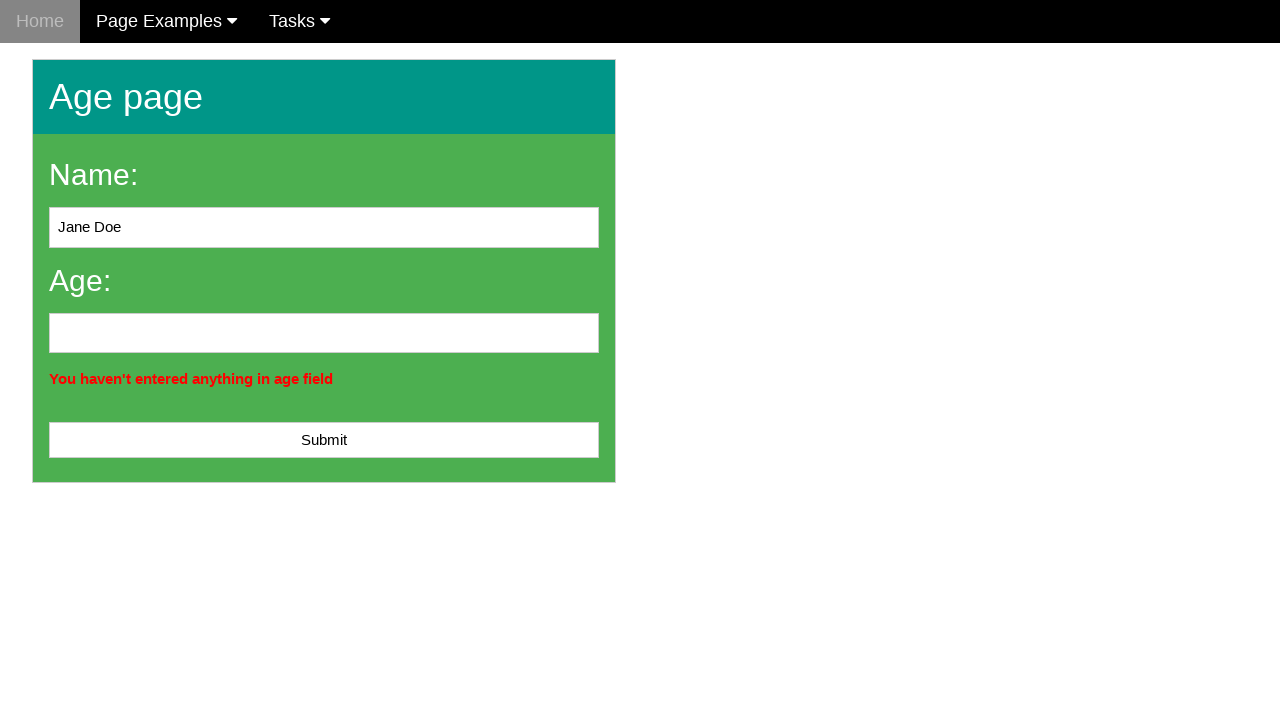

Located error message element
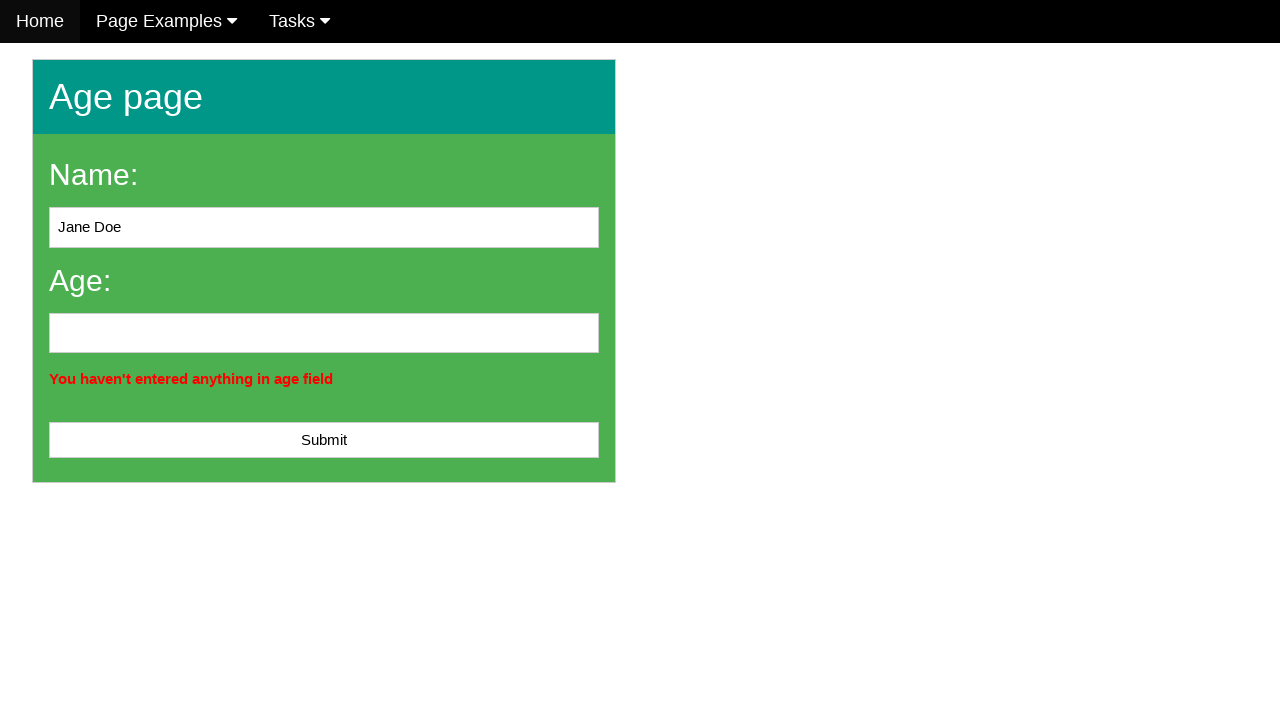

Verified error message text: 'You haven't entered anything in age field'
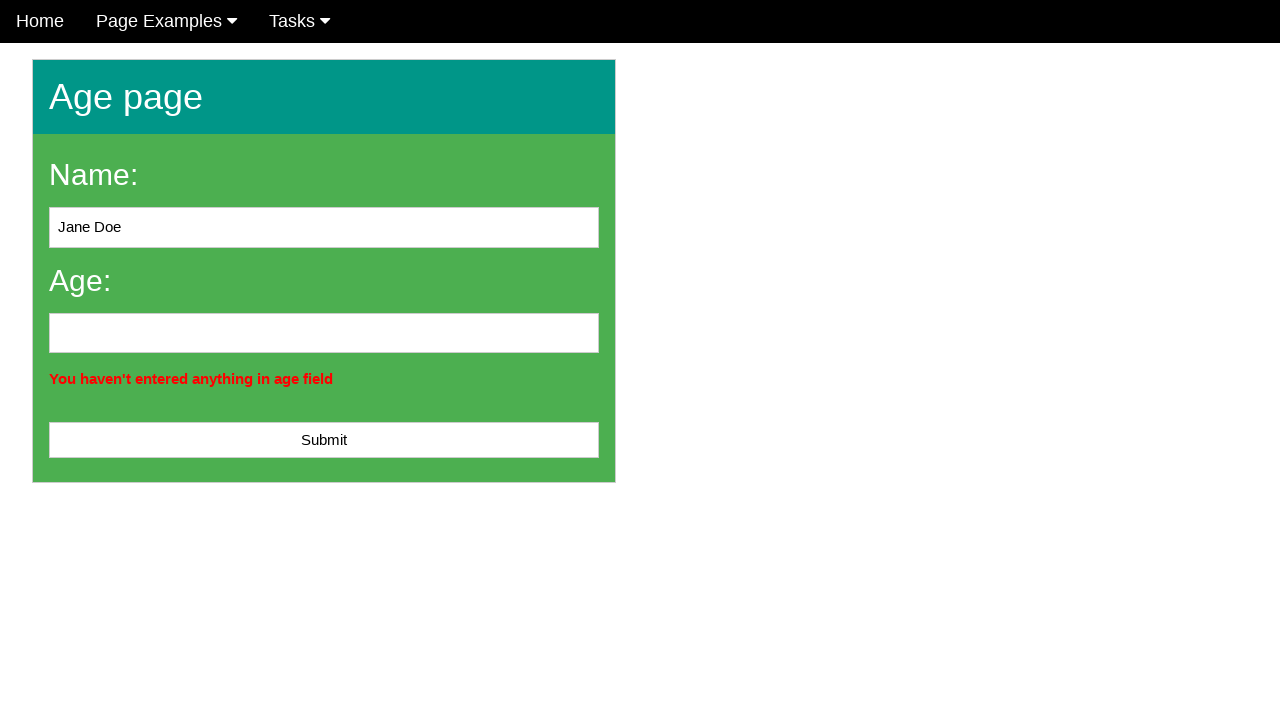

Verified page URL remained on age form (not navigated away)
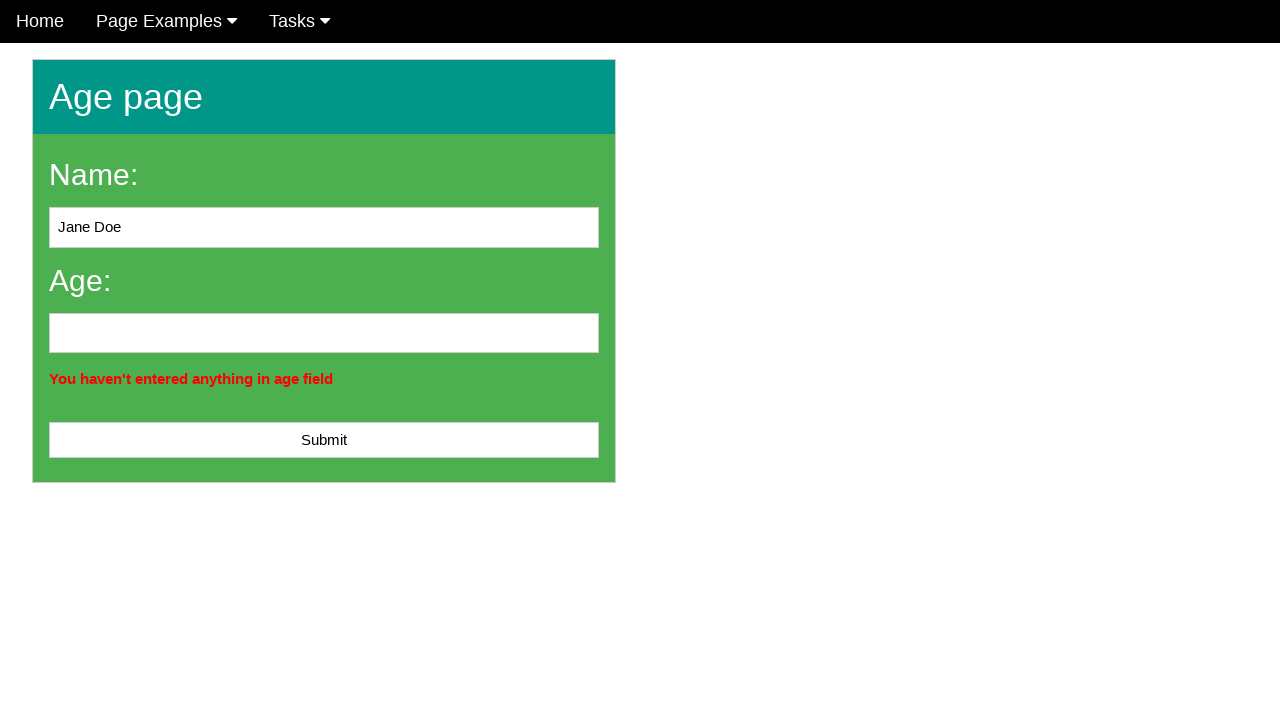

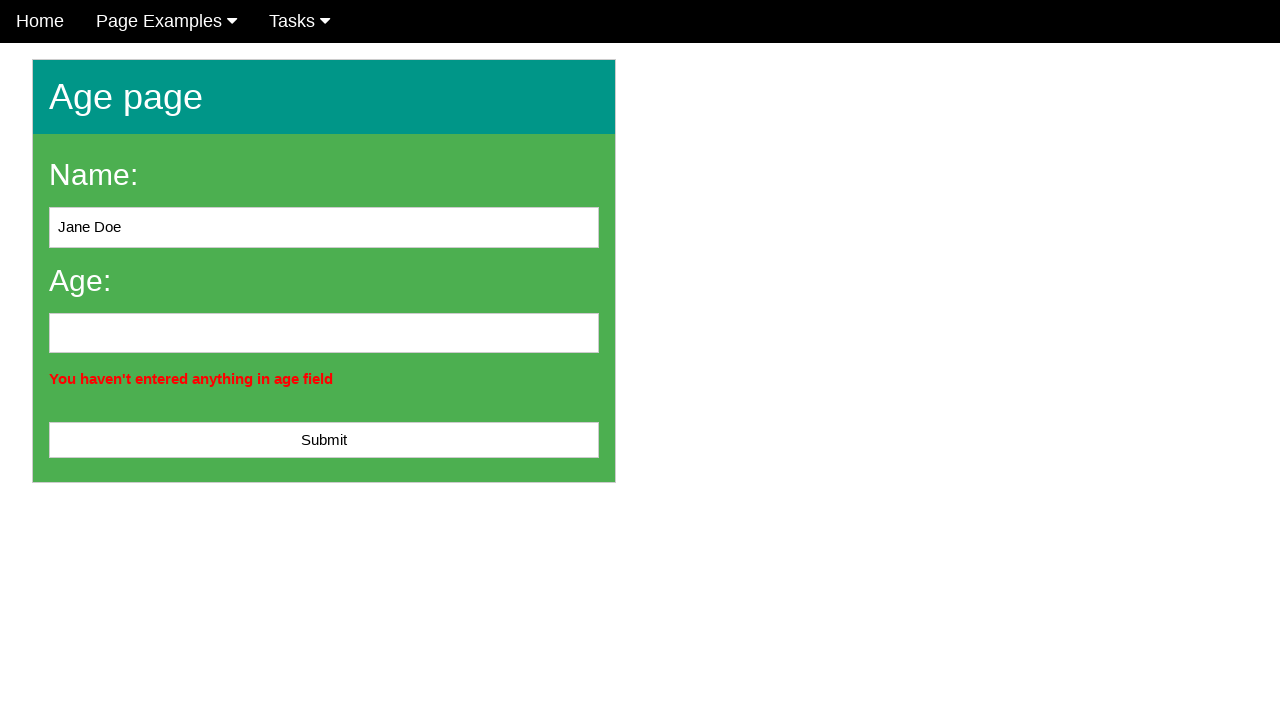